Tests triangle classification for an isosceles triangle by entering two equal side values (5, 5, 3) and verifying the result shows "Isosceles"

Starting URL: https://testpages.eviltester.com/styled/apps/triangle/triangle001.html

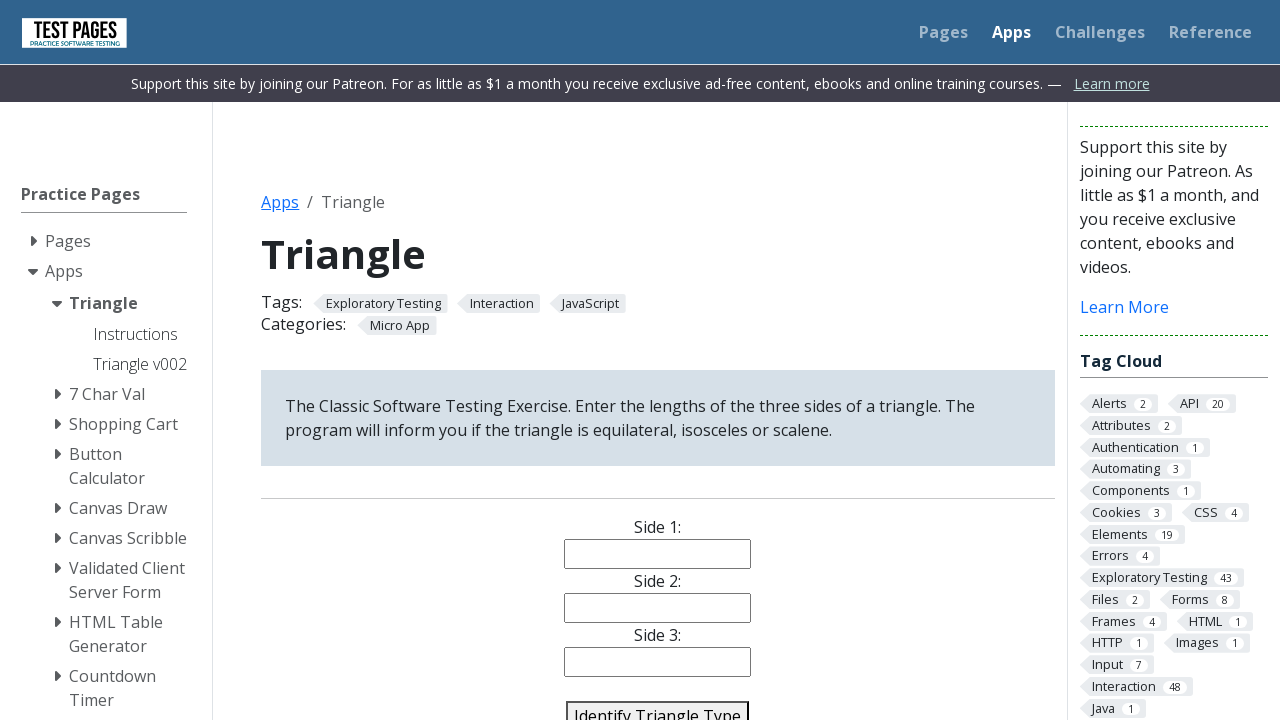

Cleared side 1 input field on #side1
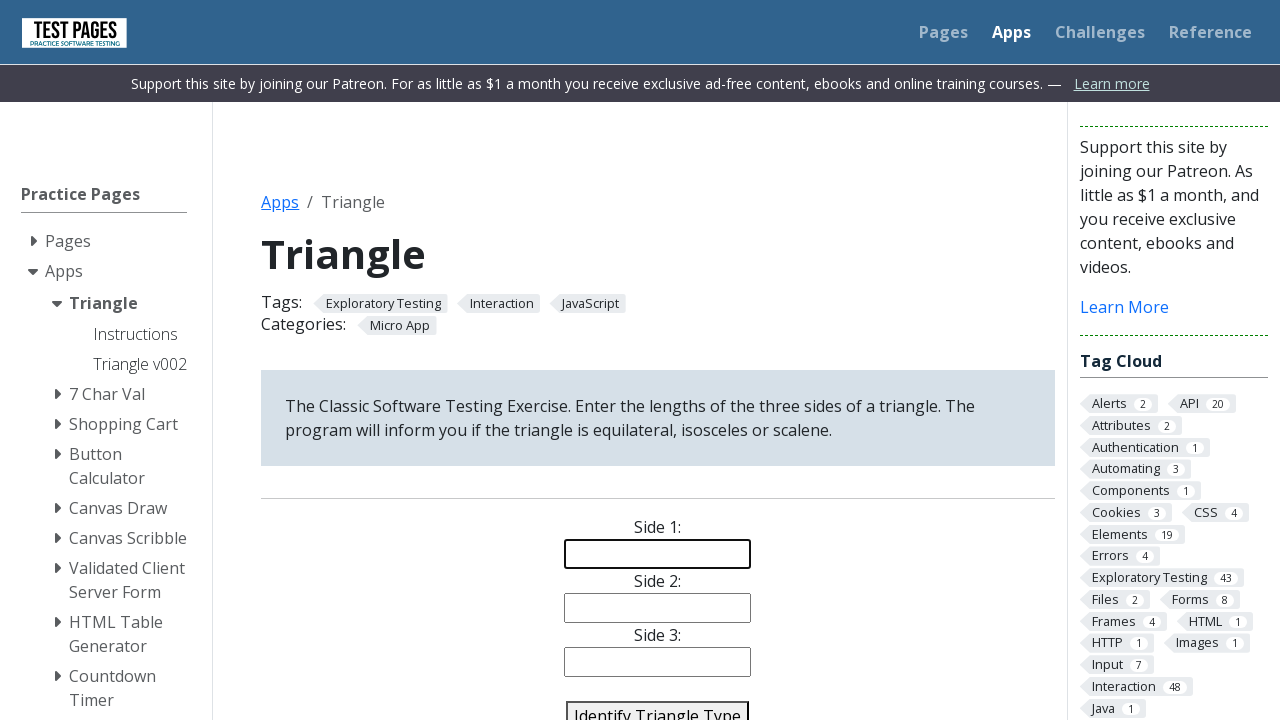

Cleared side 2 input field on #side2
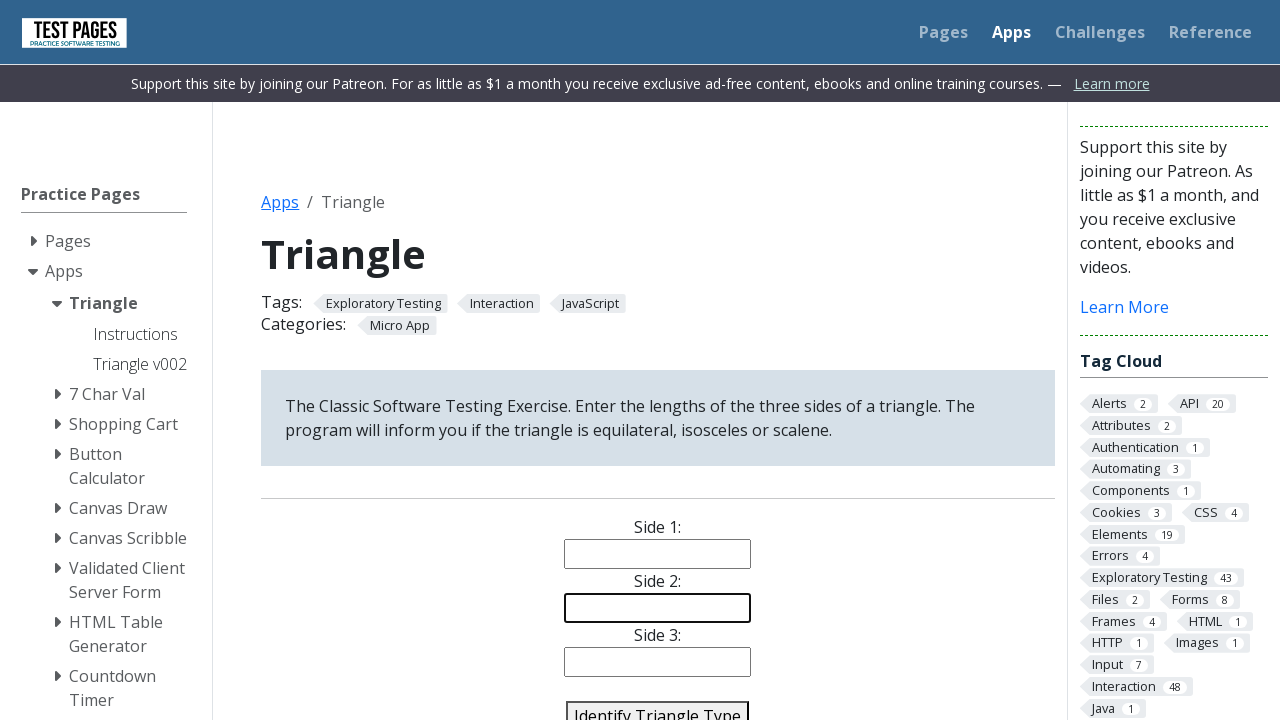

Cleared side 3 input field on #side3
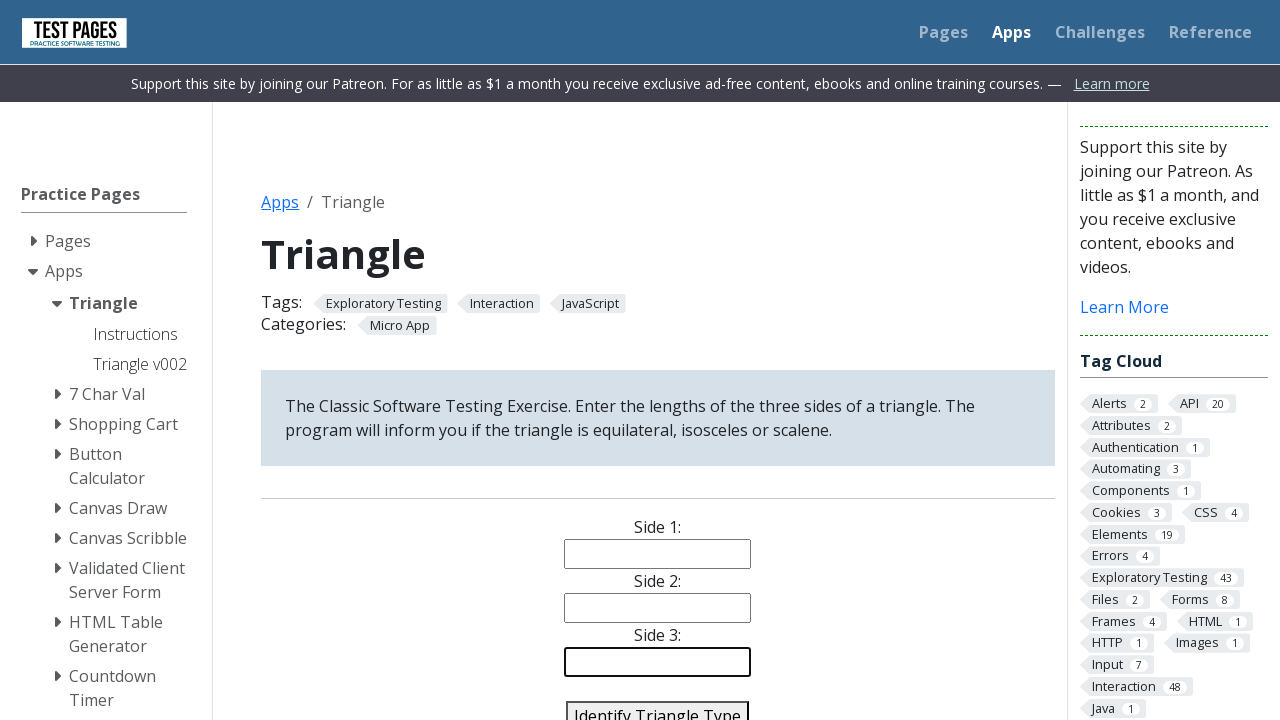

Entered 5 for side 1 on #side1
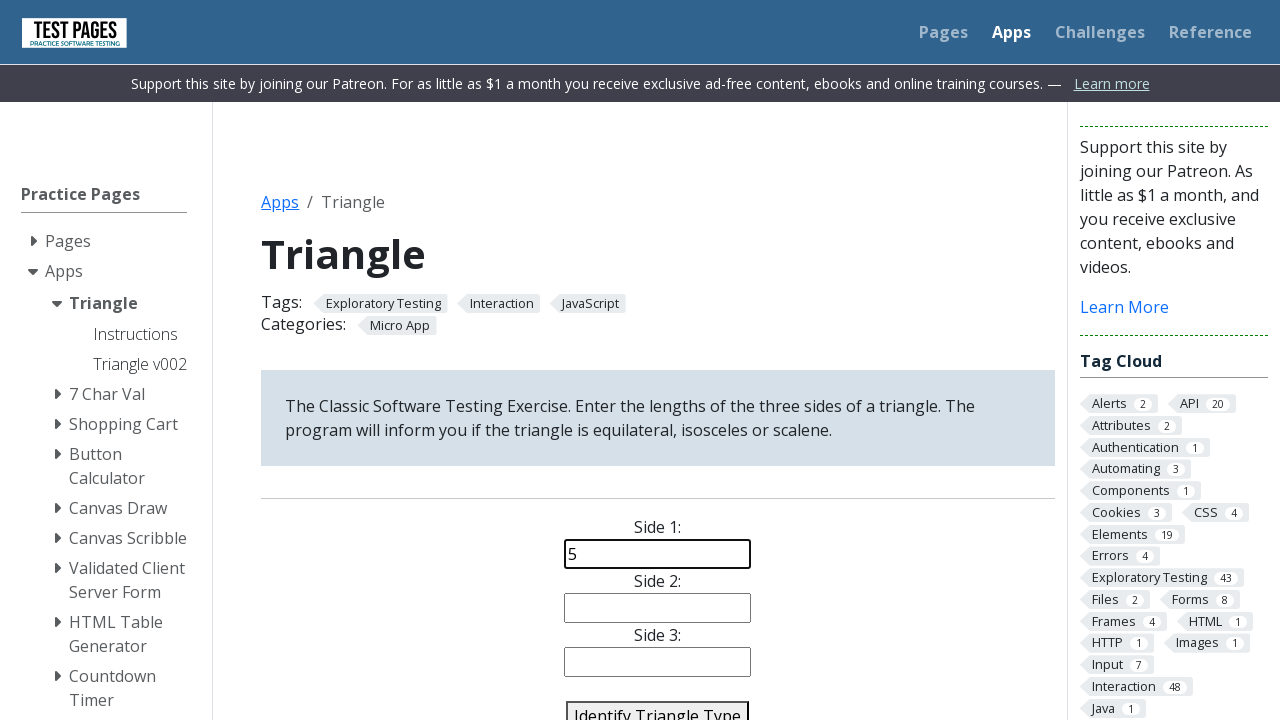

Entered 5 for side 2 on #side2
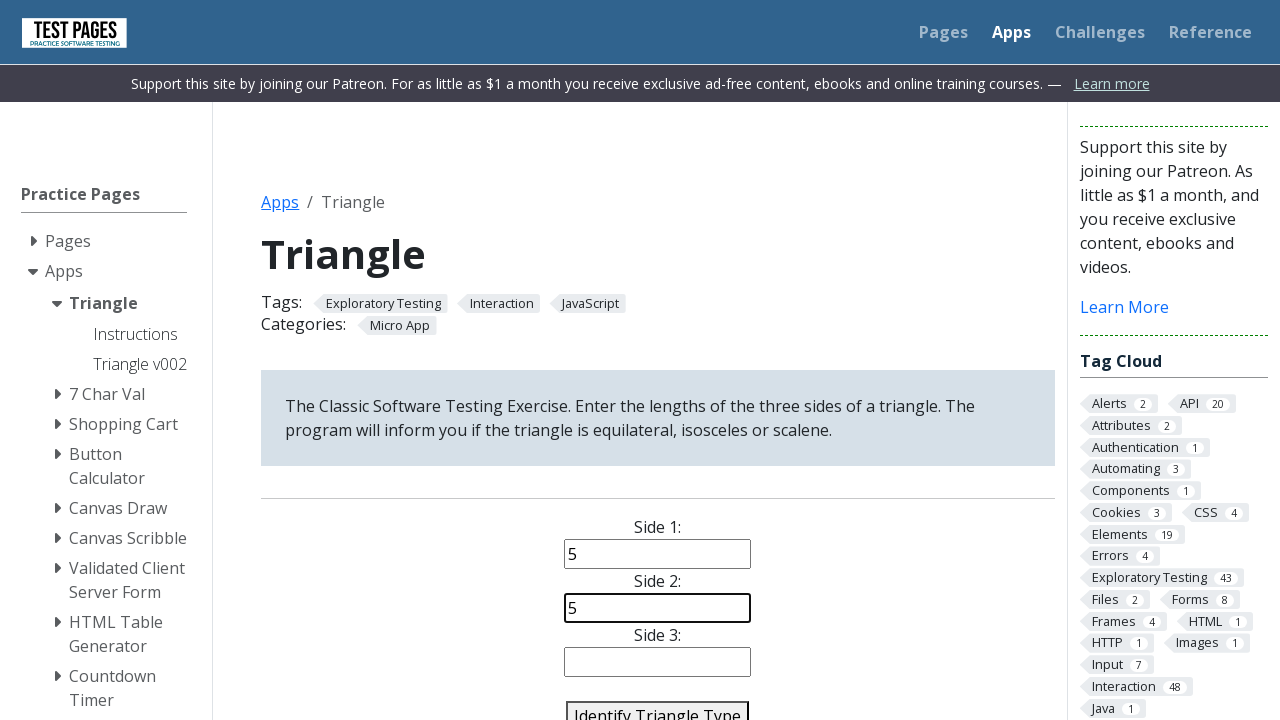

Entered 3 for side 3 on #side3
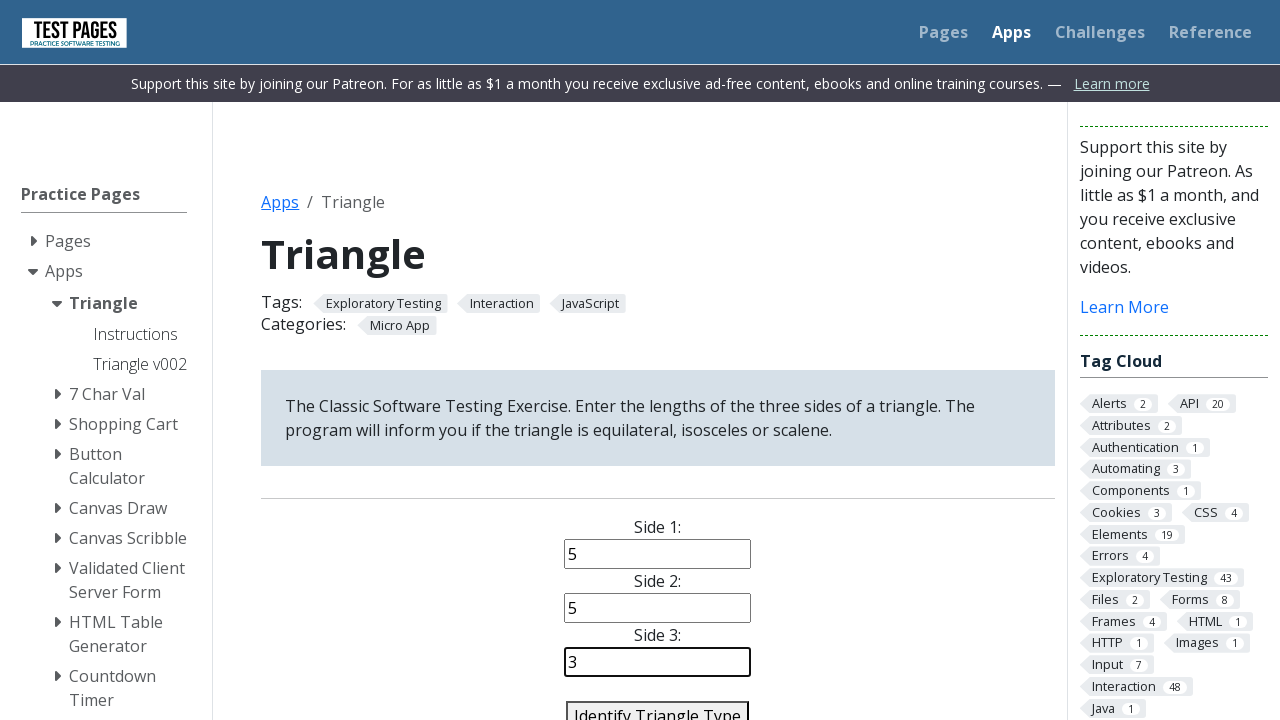

Clicked identify triangle button at (658, 705) on #identify-triangle-action
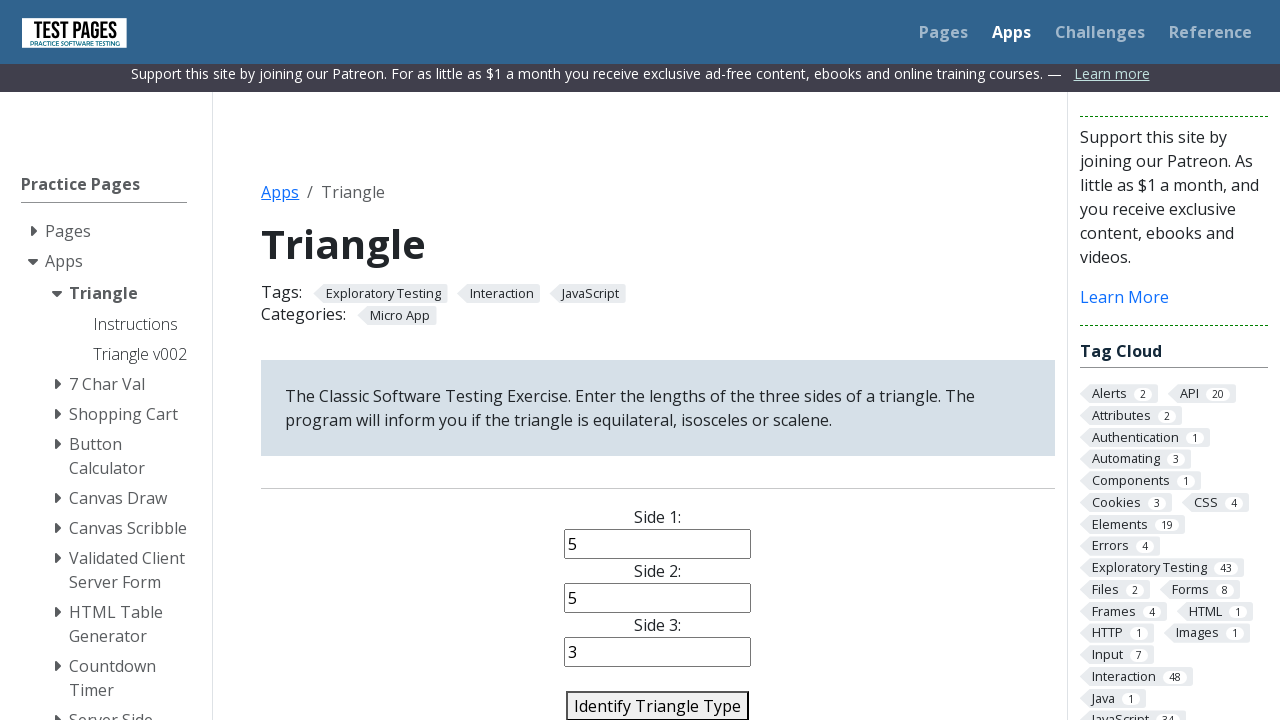

Triangle classification result loaded
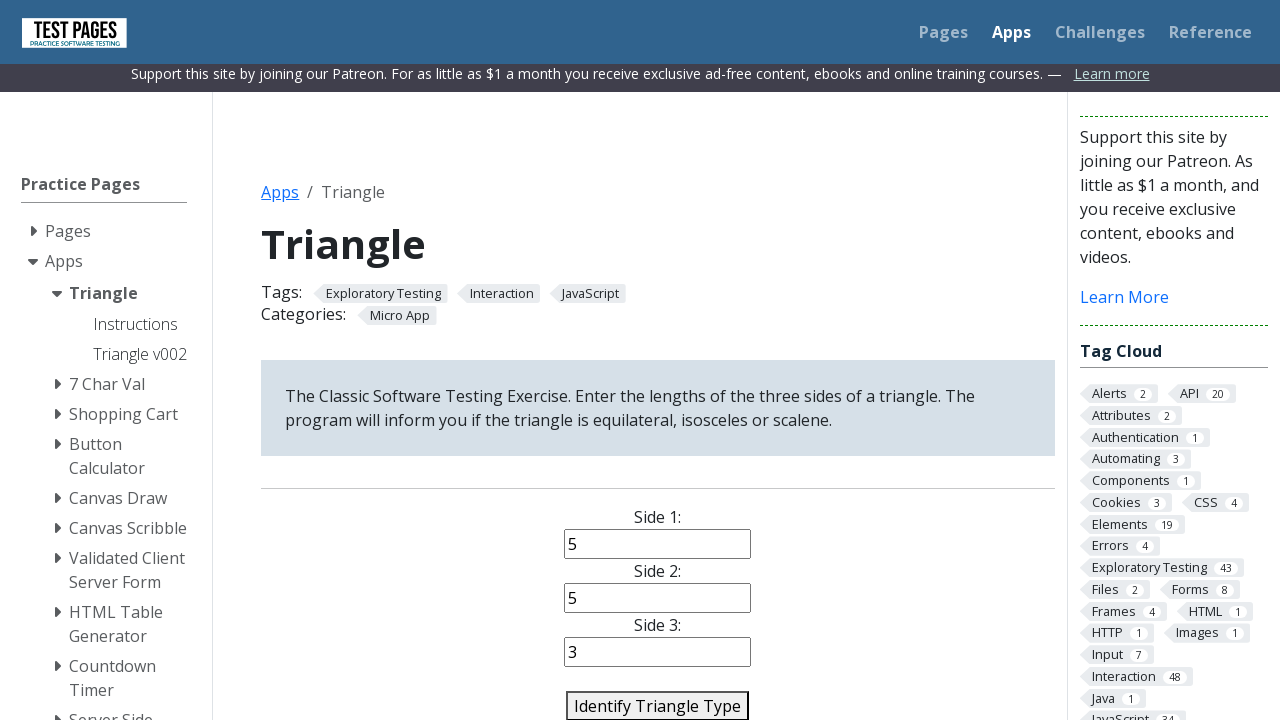

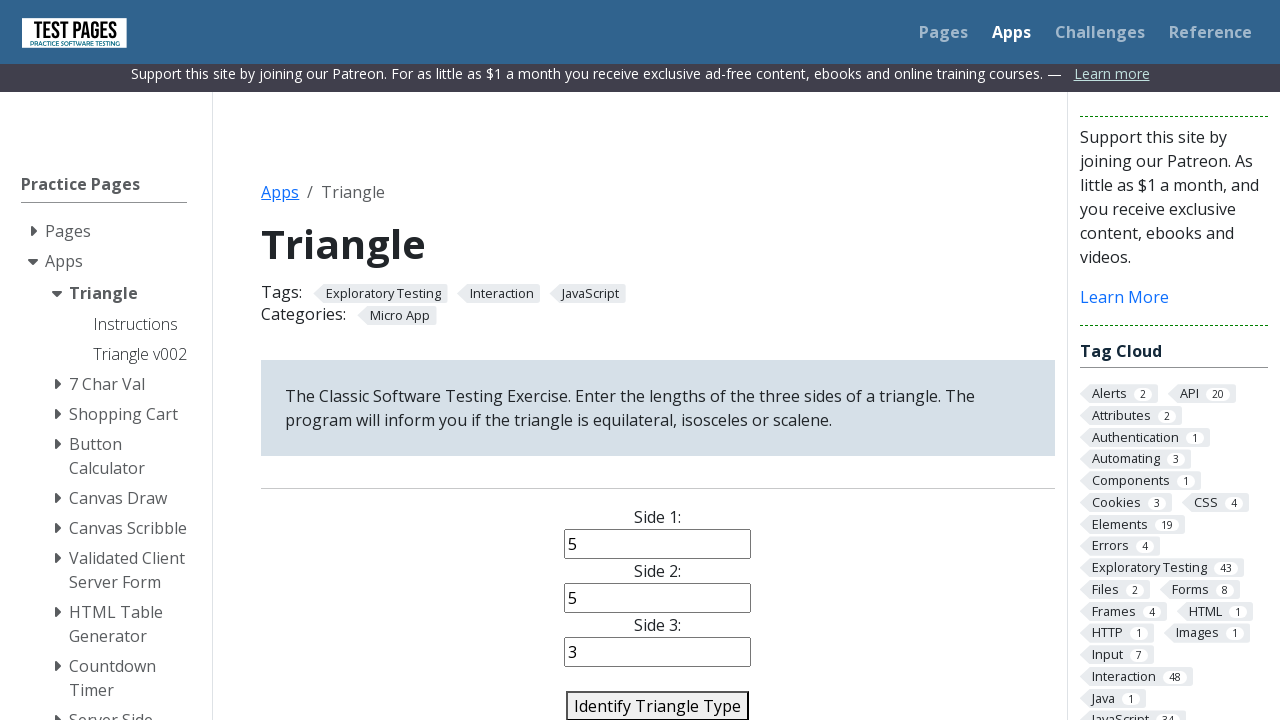